Tests a registration form by navigating to a registration page and filling out all form fields including username, email, gender, hobbies, interests, country, date of birth, profile image, bio, rating, color picker, and newsletter subscription, then submitting the form.

Starting URL: https://material.playwrightvn.com/

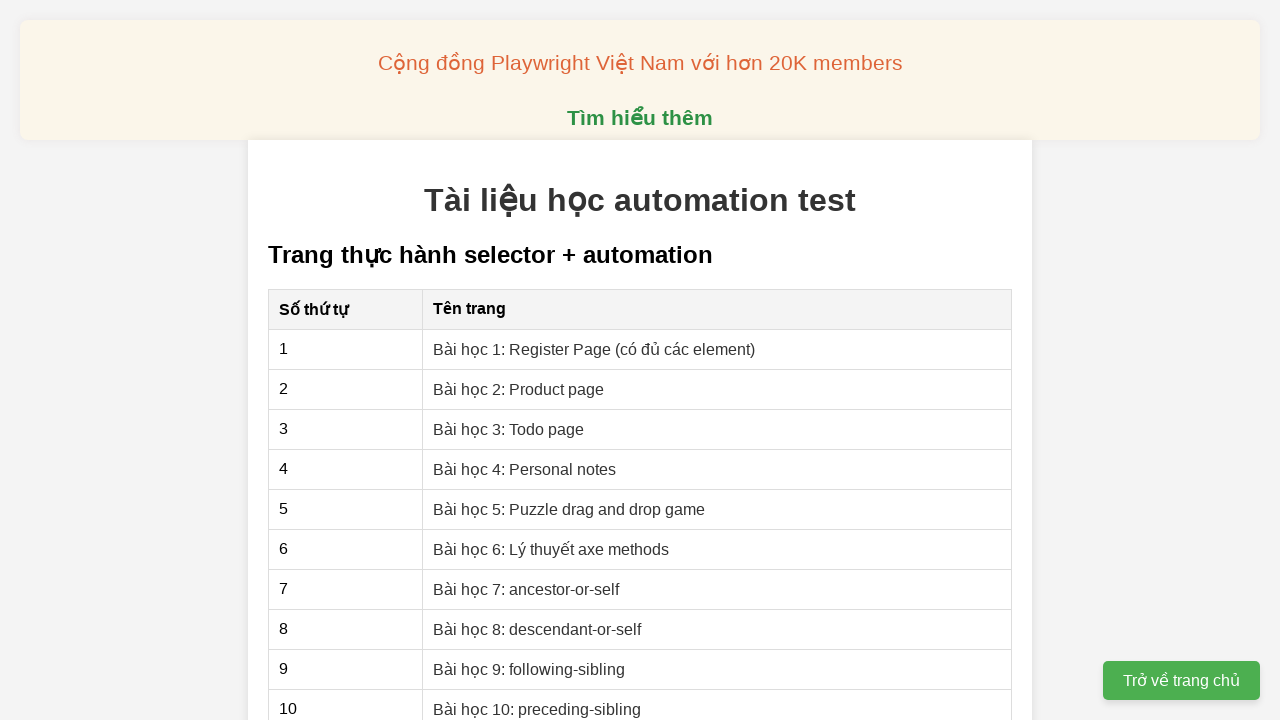

Clicked on 'Bài học 1: Register Page' link at (594, 349) on xpath=//a[contains(text(),"Bài học 1: Register Page")]
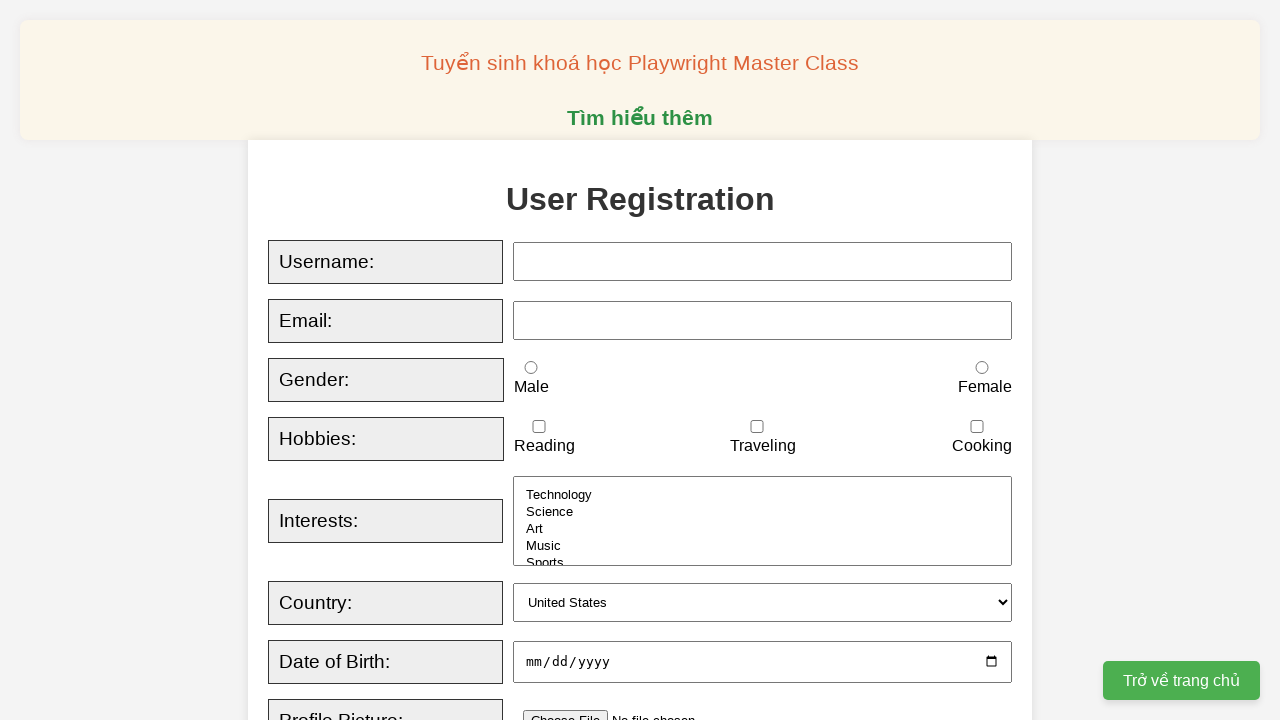

Filled username field with 'Tien' on xpath=//input[@id="username"]
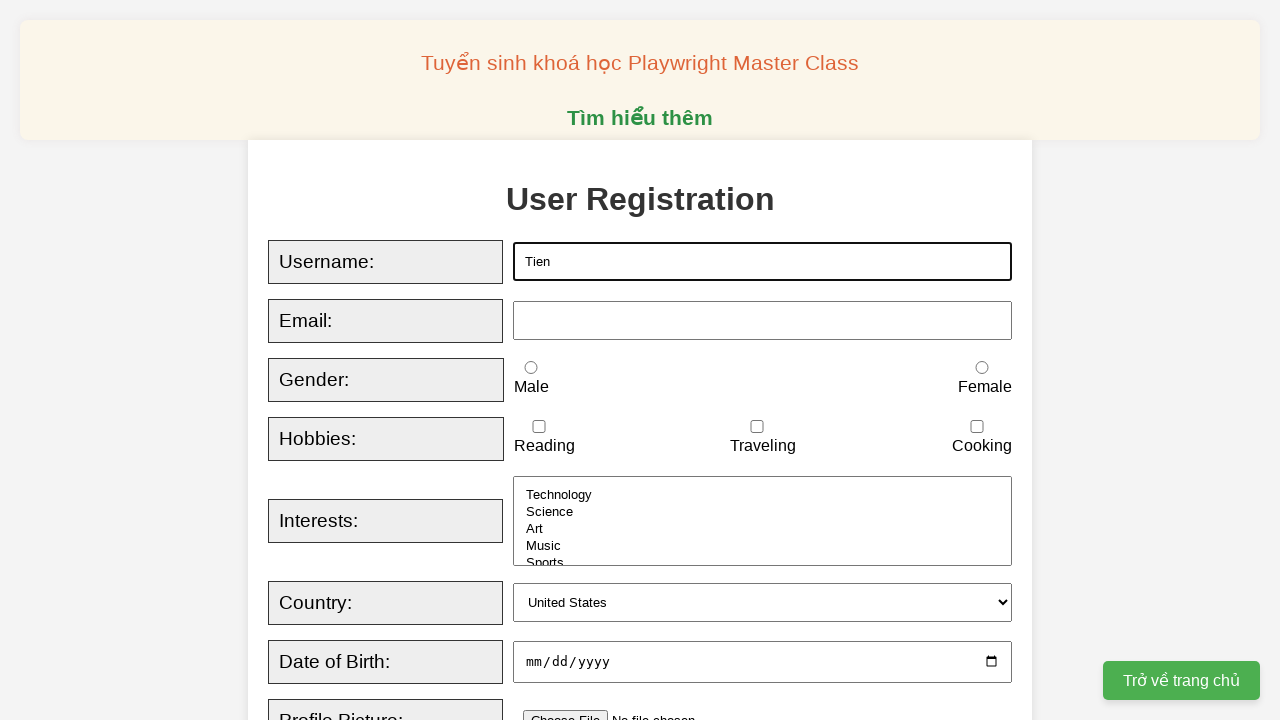

Filled email field with 'testuser.registration@example.com' on xpath=//input[@id="email"]
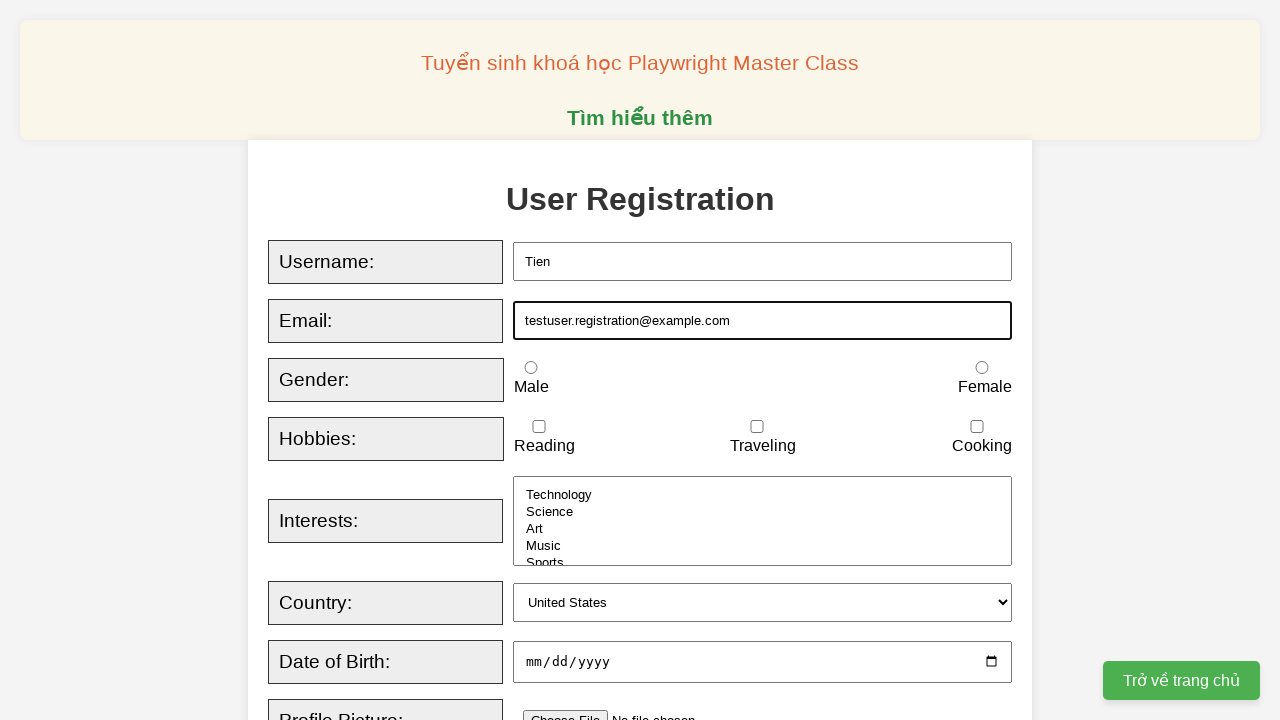

Selected male gender option
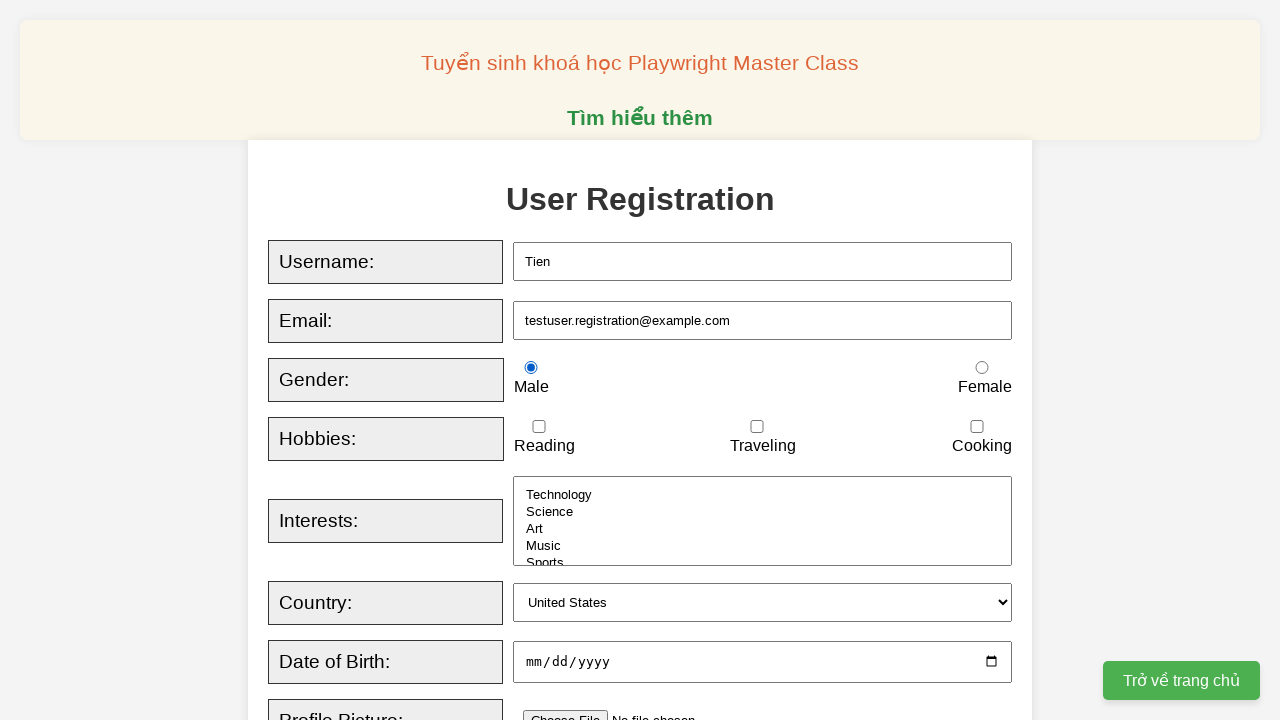

Checked 'Reading' hobby at (539, 427) on xpath=//input[@id="reading"]
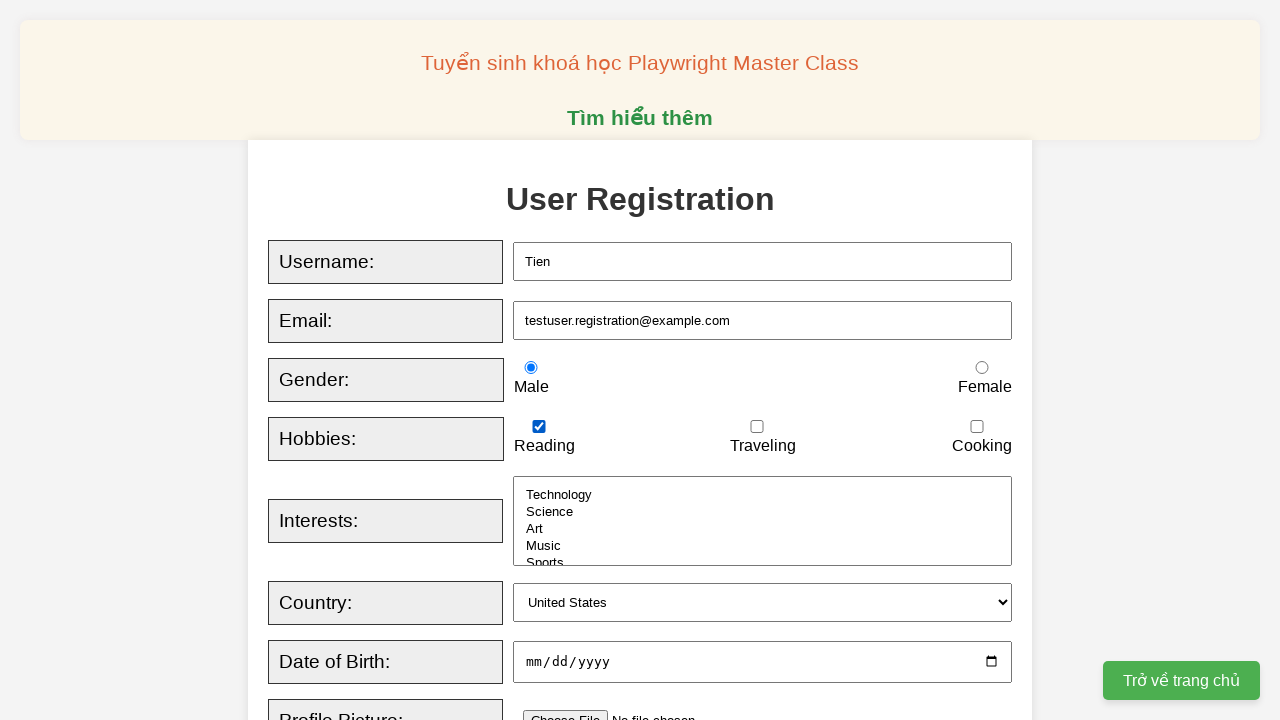

Checked 'Cooking' hobby at (977, 427) on xpath=//input[@id="cooking"]
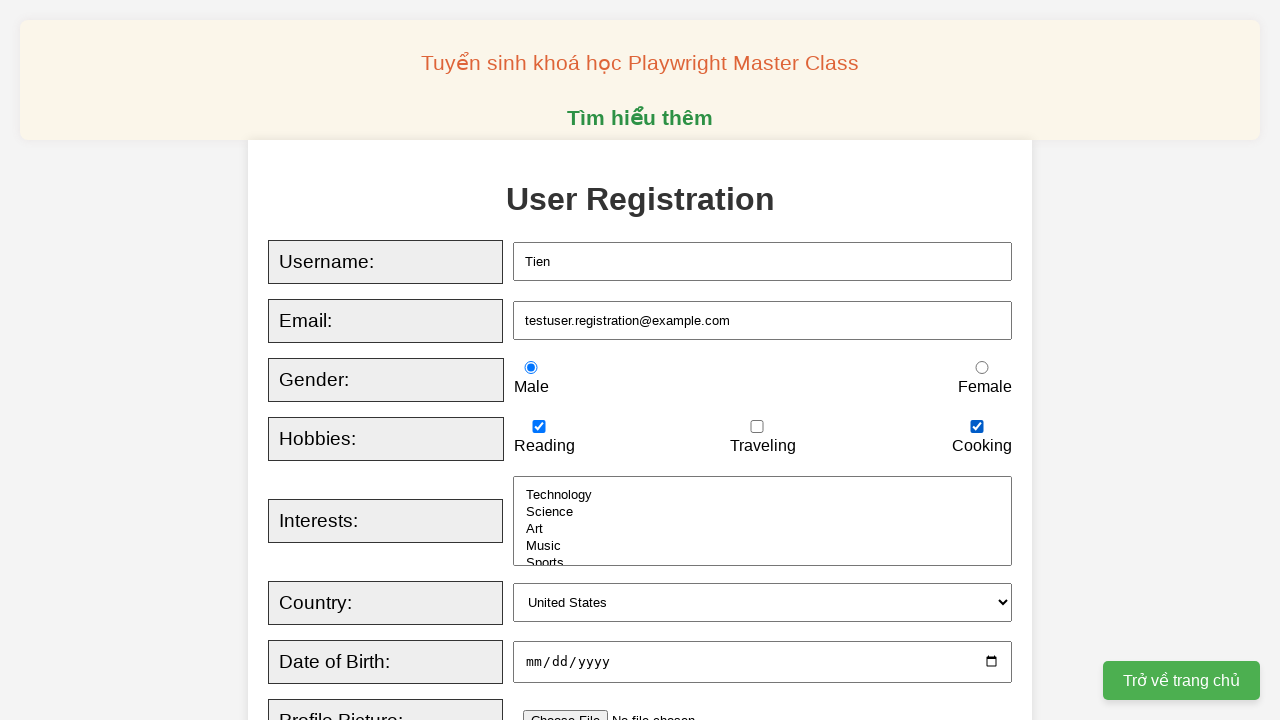

Selected 'Technology' and 'Art' from interests dropdown on xpath=//select[@id="interests"]
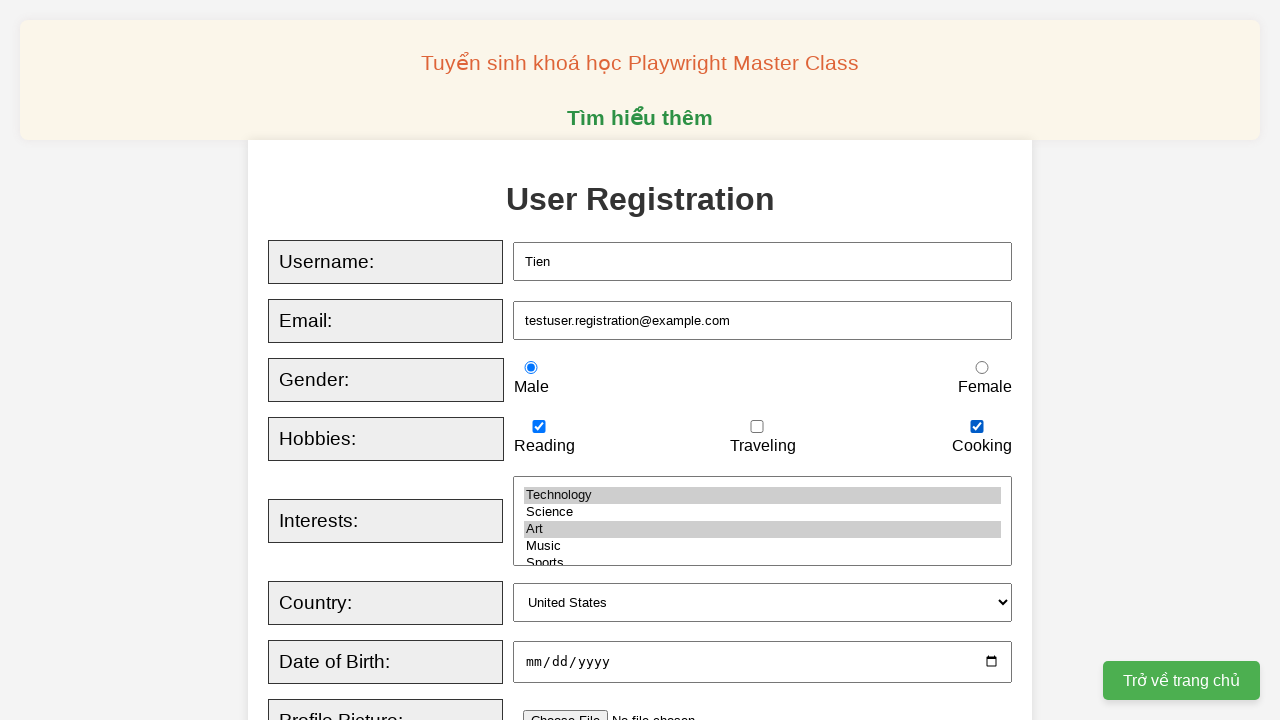

Selected 'United Kingdom' from country dropdown on xpath=//select[@id="country"]
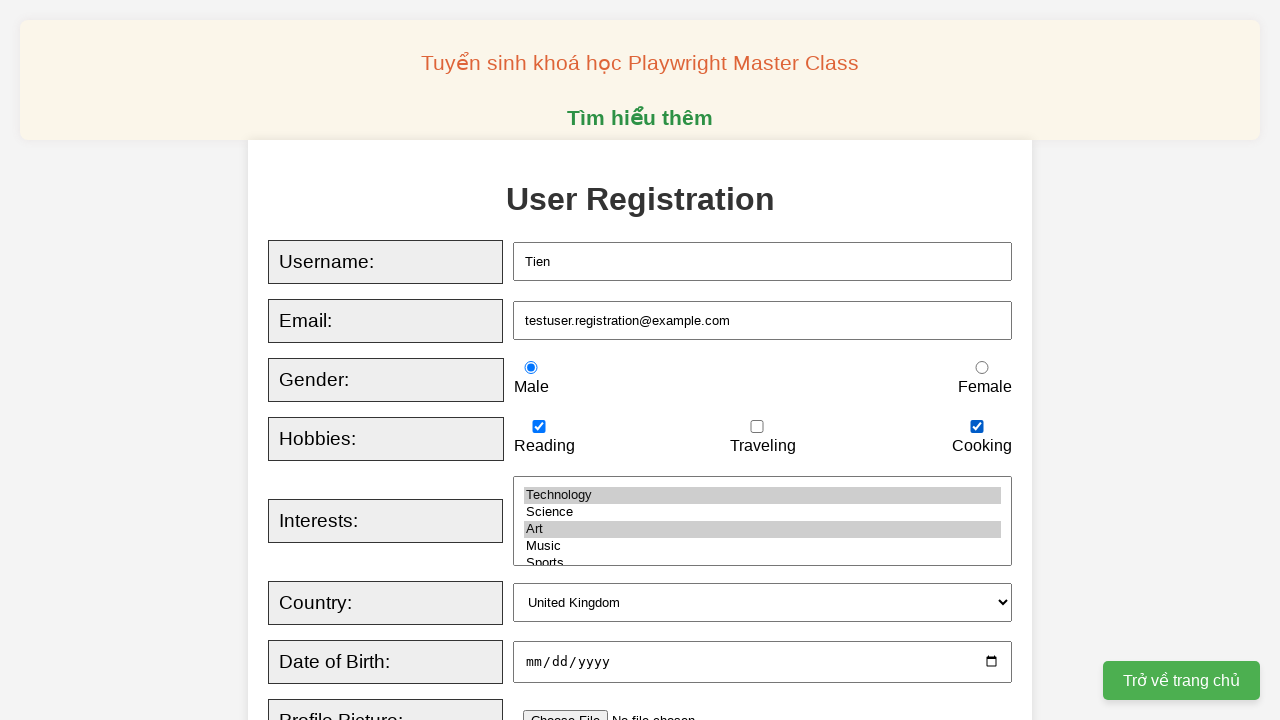

Filled date of birth with '1985-01-01' on xpath=//input[@id="dob"]
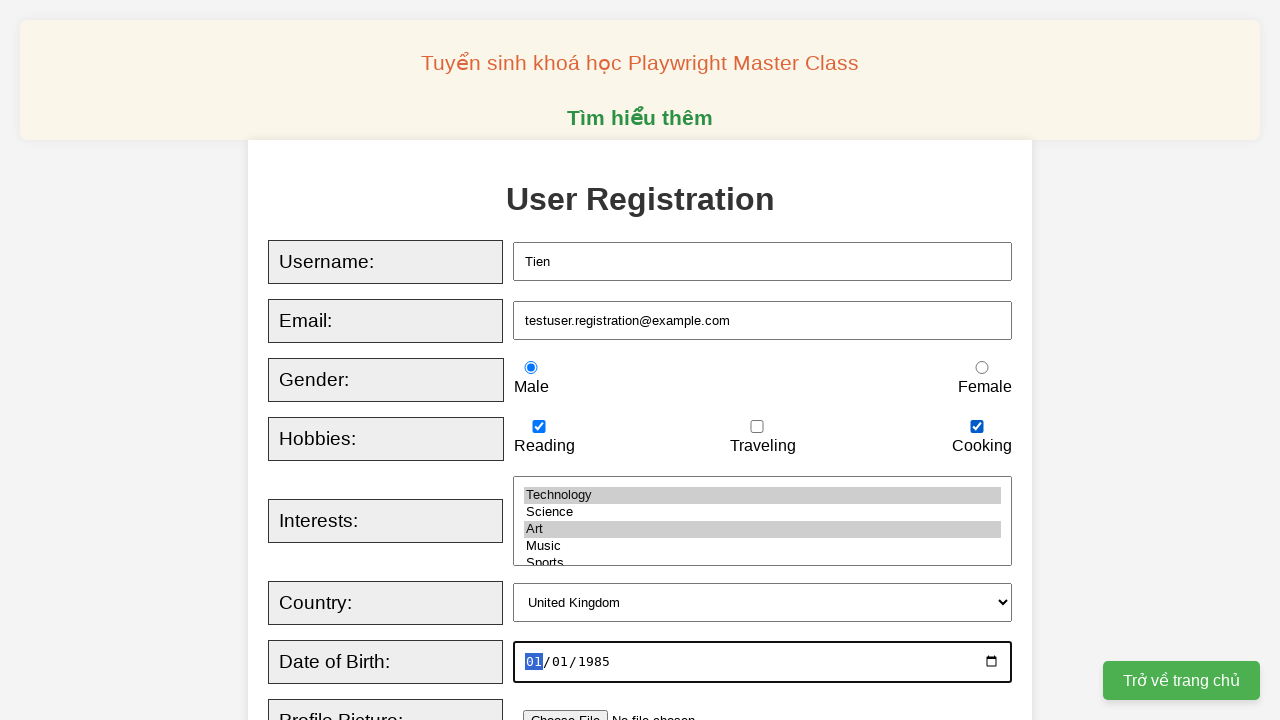

Filled bio field with 'this is a test' on xpath=//textarea[@id="bio"]
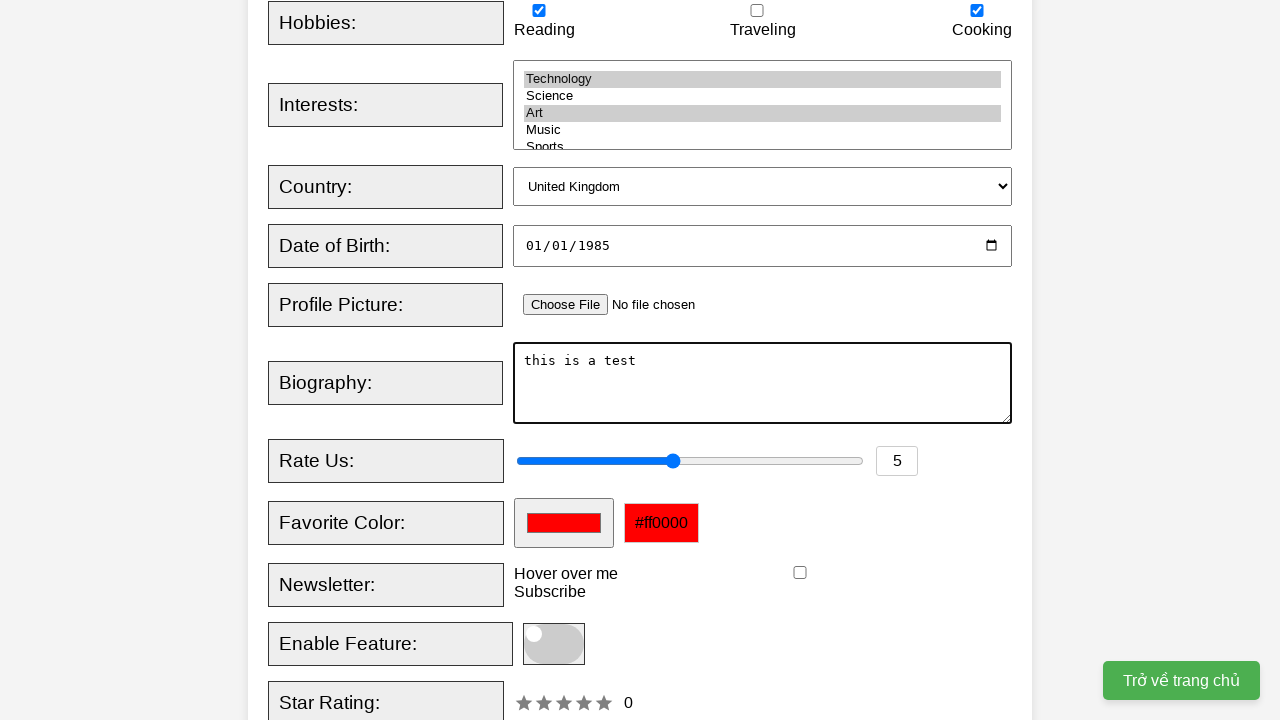

Filled rating field with '8' on xpath=//input[@id="rating"]
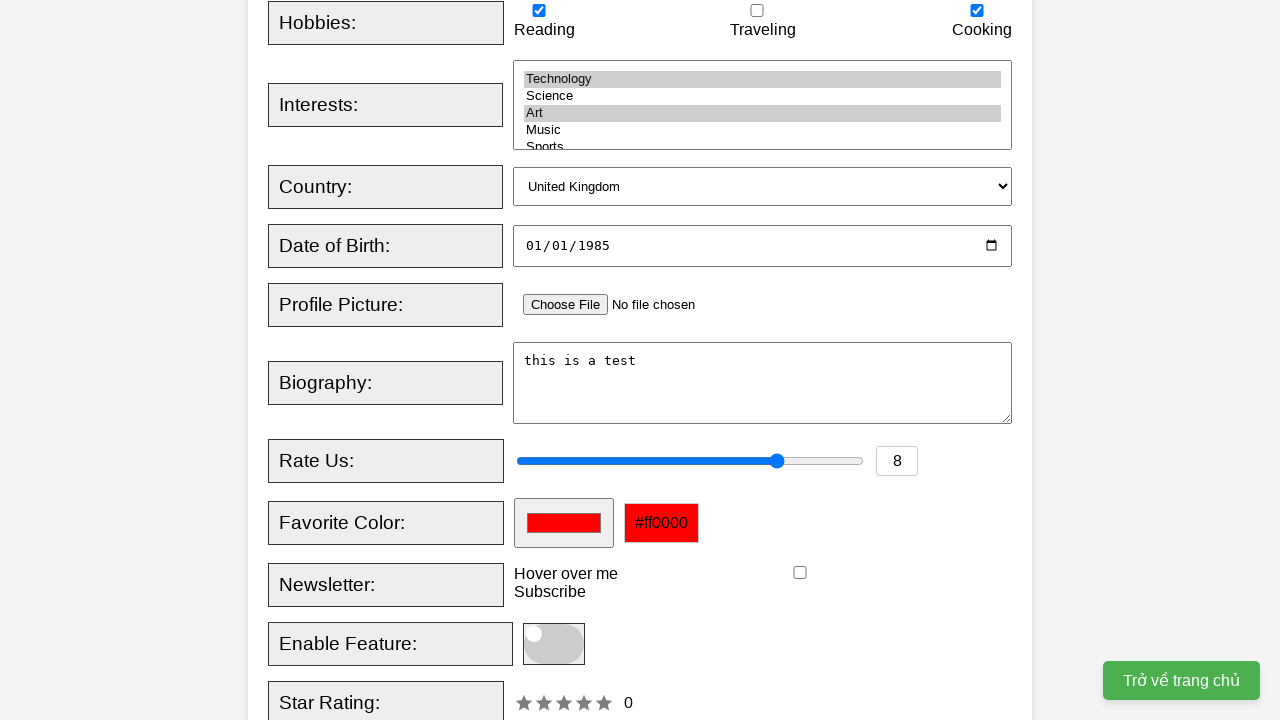

Filled favorite color field with '#0400ff' on xpath=//input[@id="favcolor"]
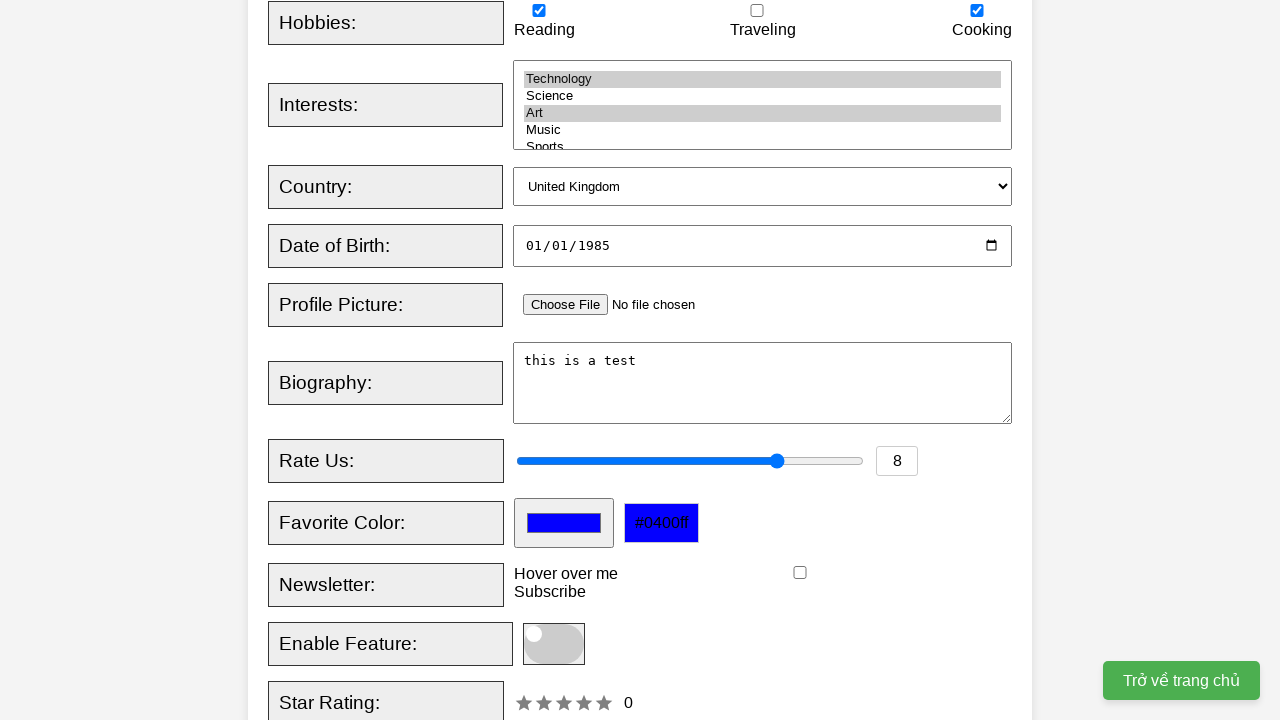

Checked newsletter subscription checkbox at (800, 573) on xpath=//input[@id="newsletter"]
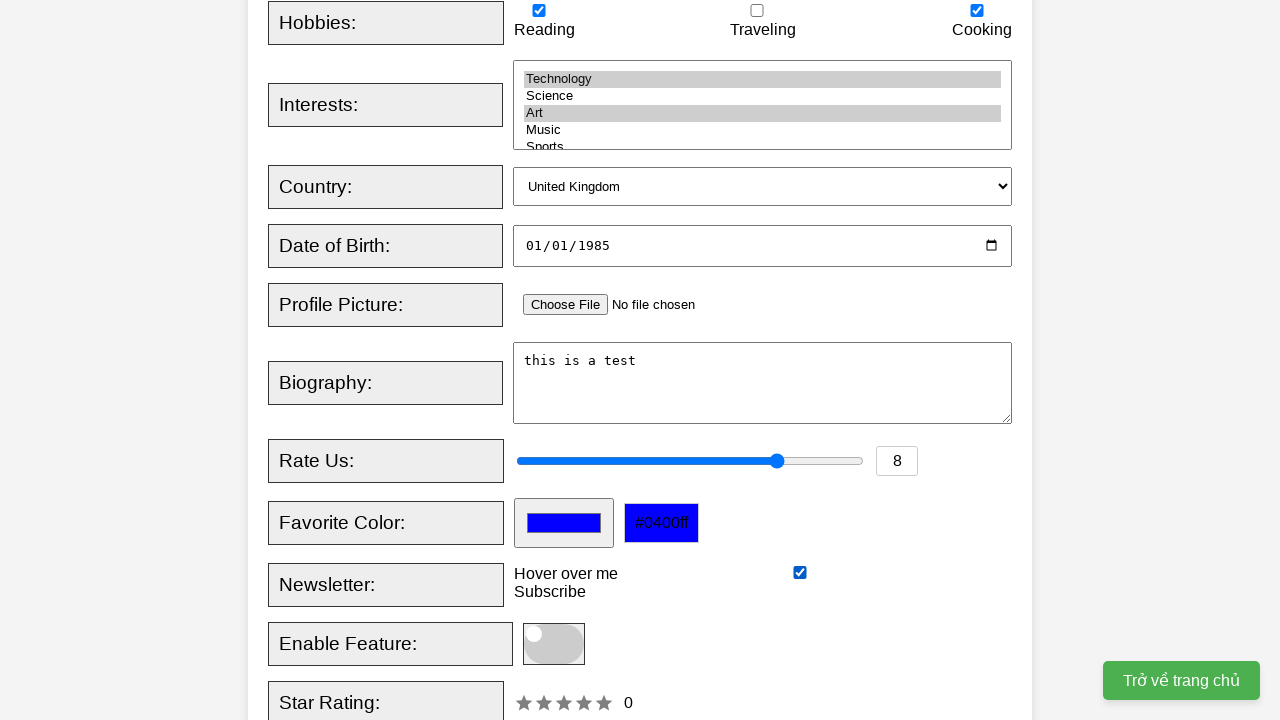

Clicked slider toggle at (554, 644) on xpath=//span[@class="slider round"]
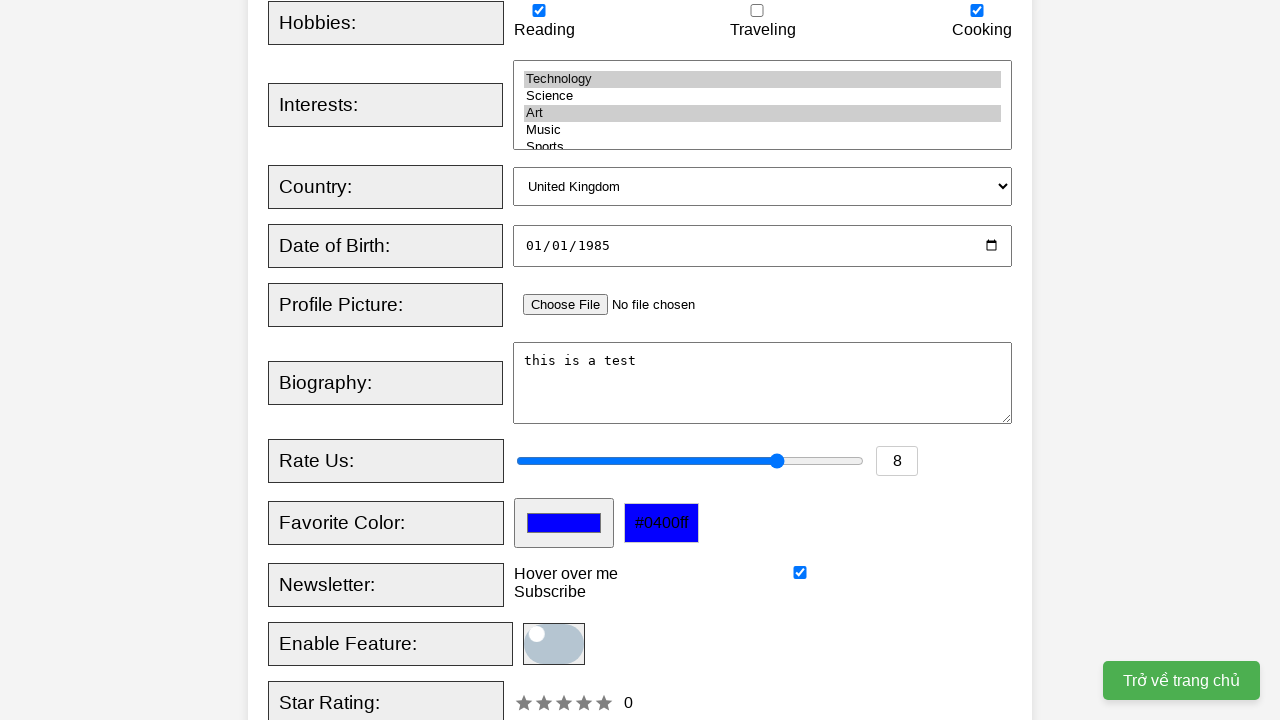

Clicked Register button to submit form at (528, 360) on xpath=//button[text()="Register"]
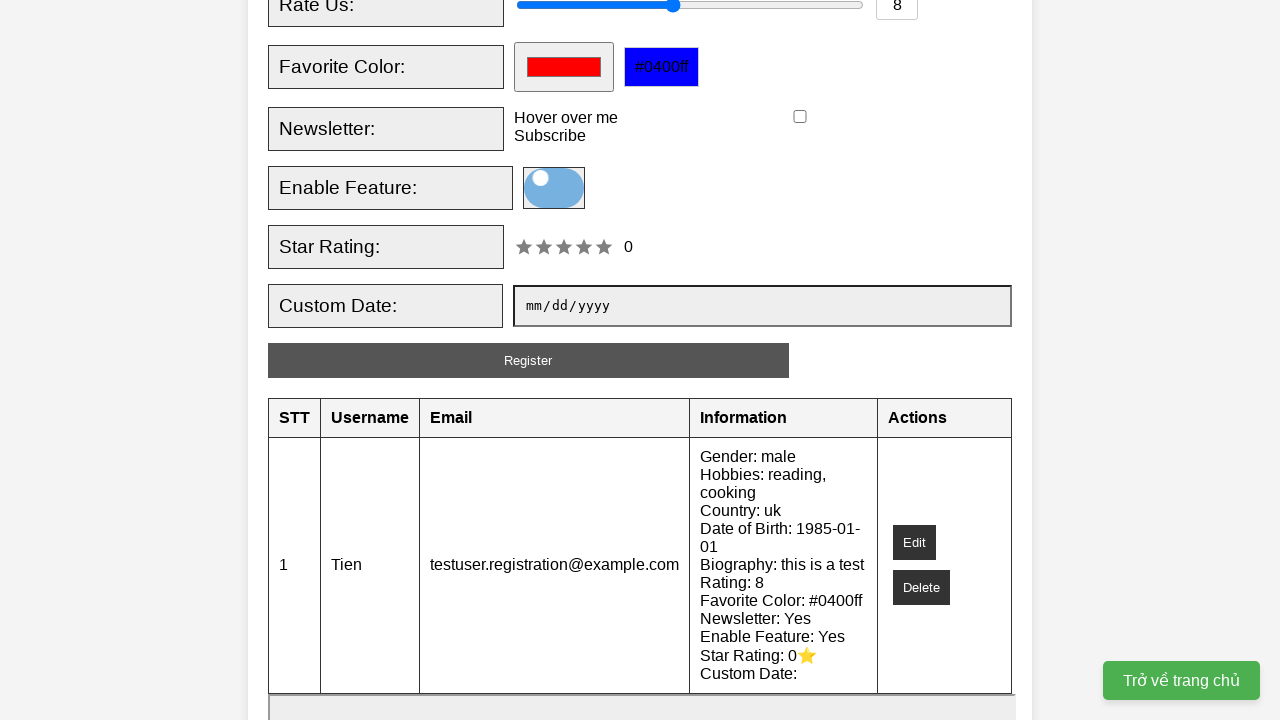

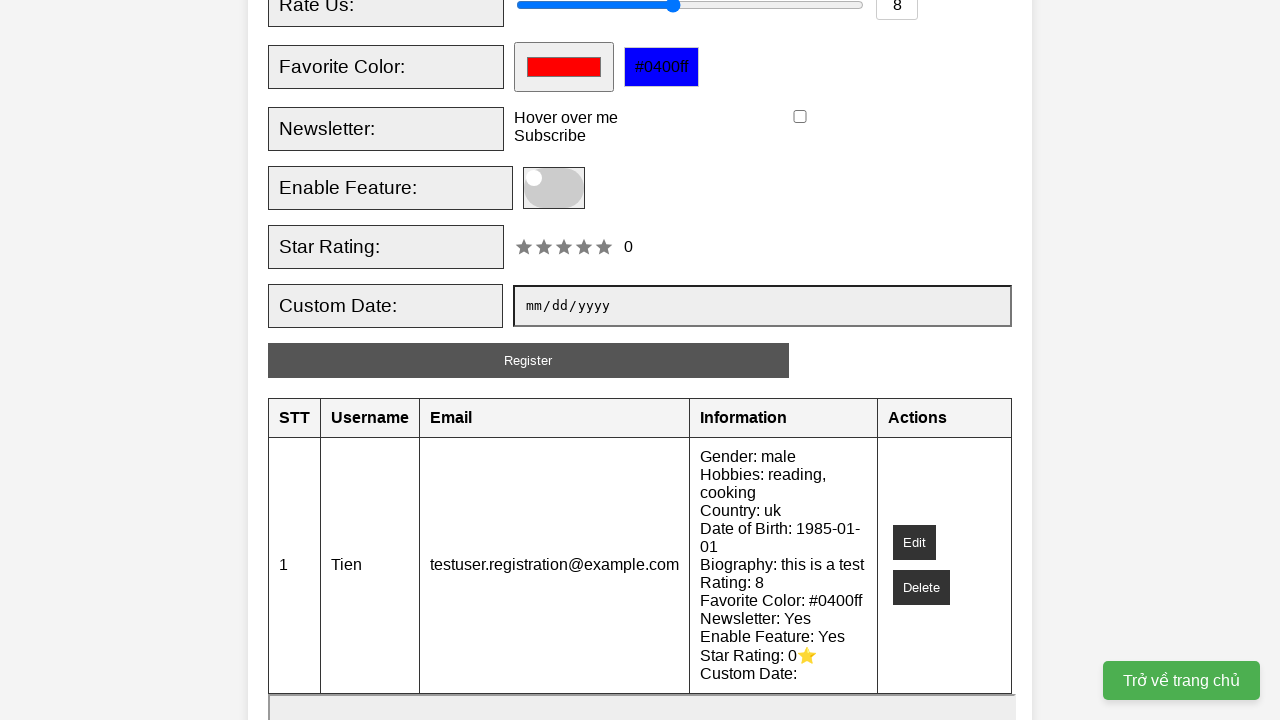